Tests CSS ID selector functionality by locating a name input field using its ID and filling it with a value

Starting URL: https://testing.qaautomationlabs.com/form.php

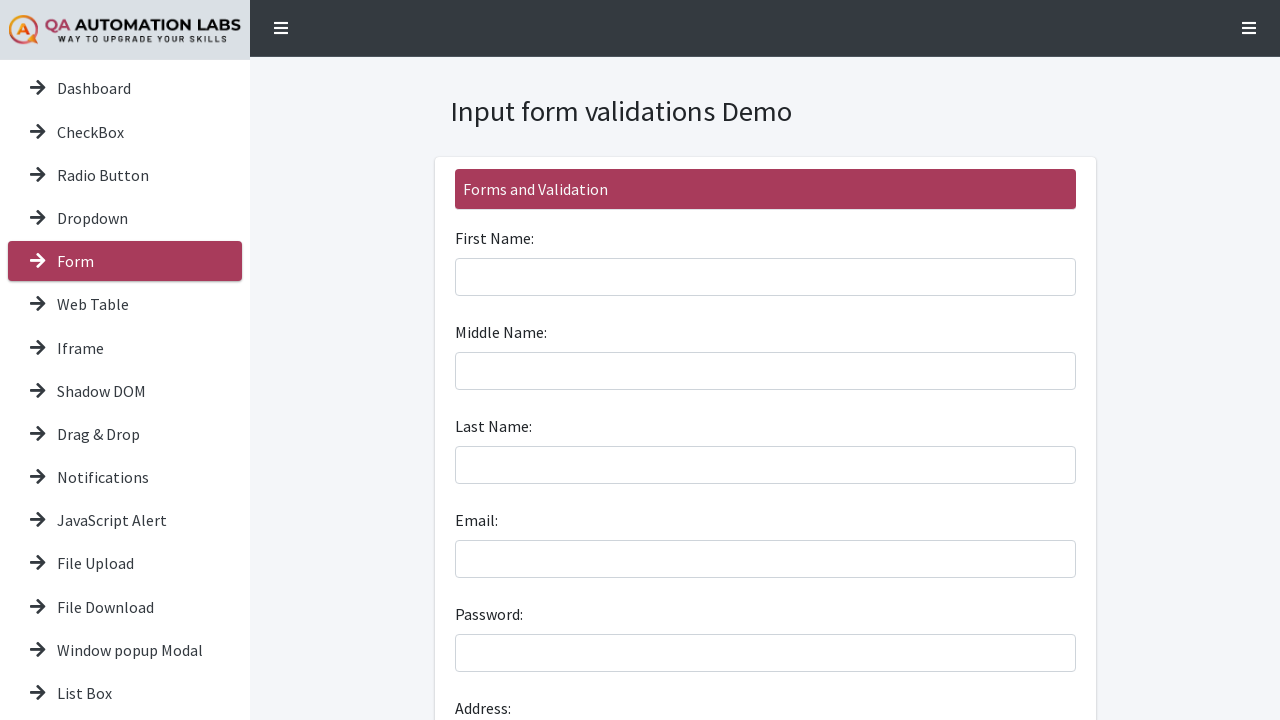

Located name input field using CSS ID selector #firstname and filled it with 'John Doe' on #firstname
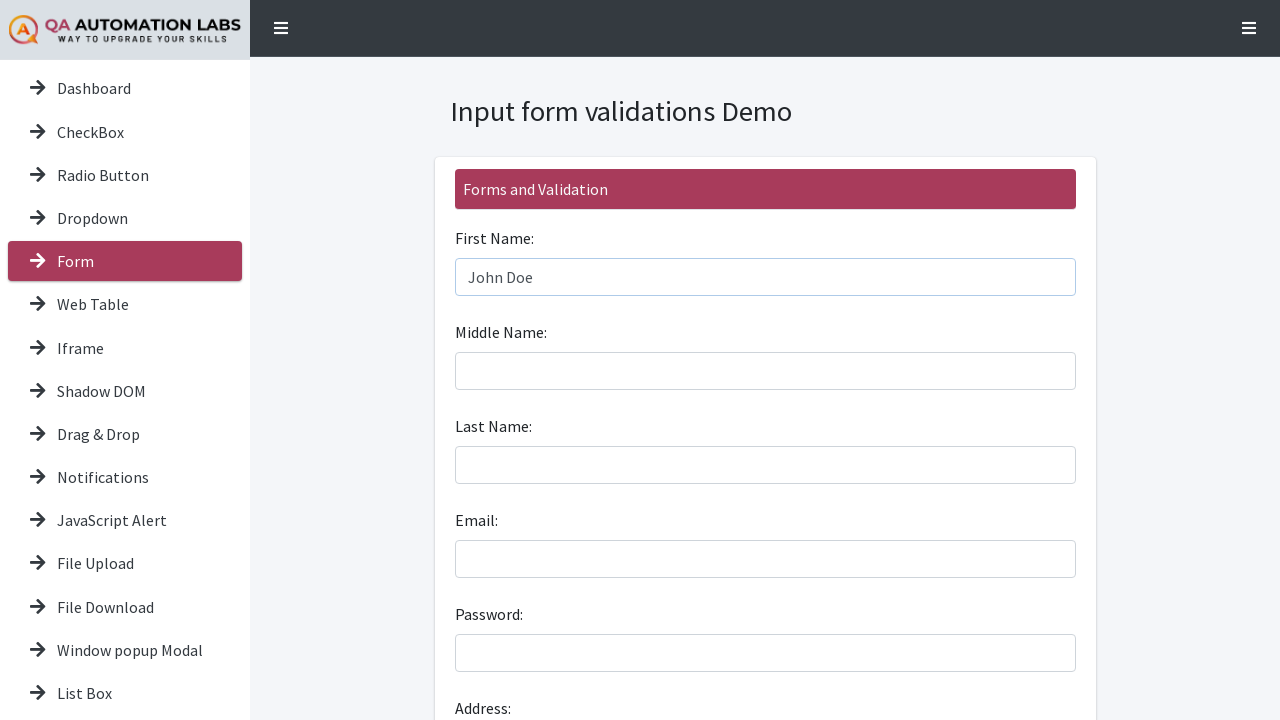

Waited 1000ms for action to be visible
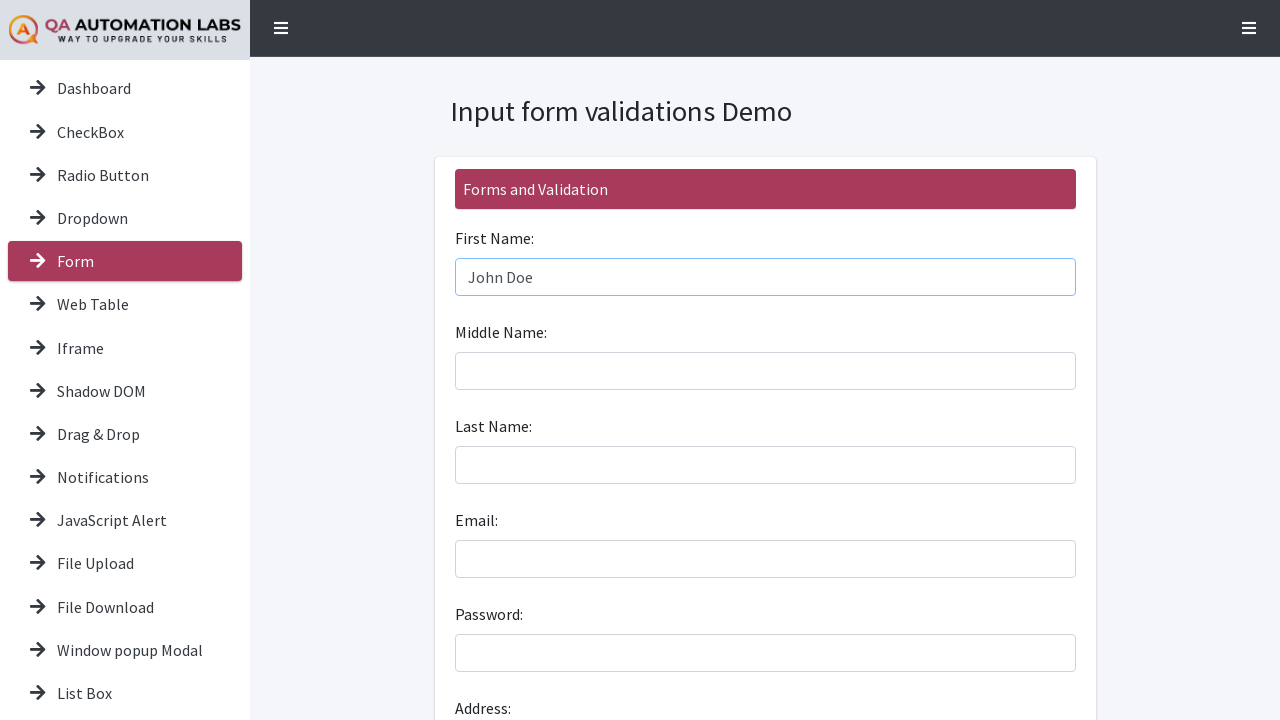

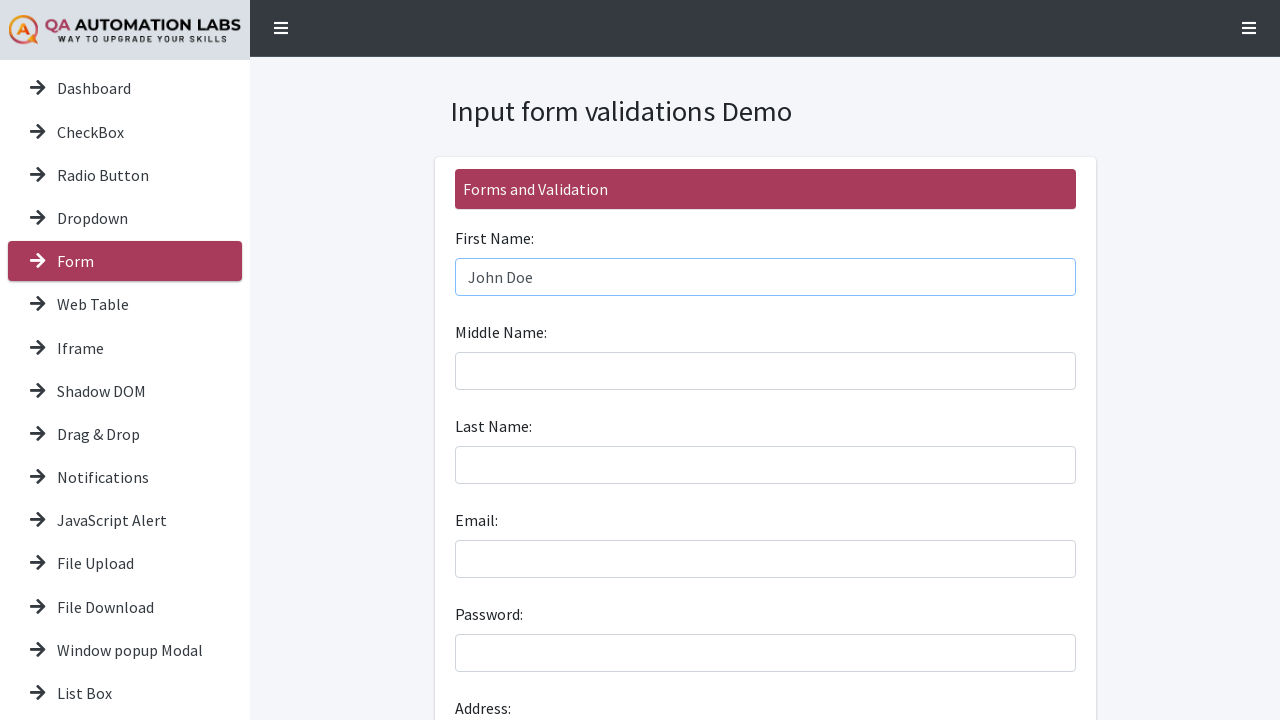